Tests the search functionality on the PROS lab website by clicking the search toggle, activating the search field, and entering a search query

Starting URL: http://pros.unicam.it/

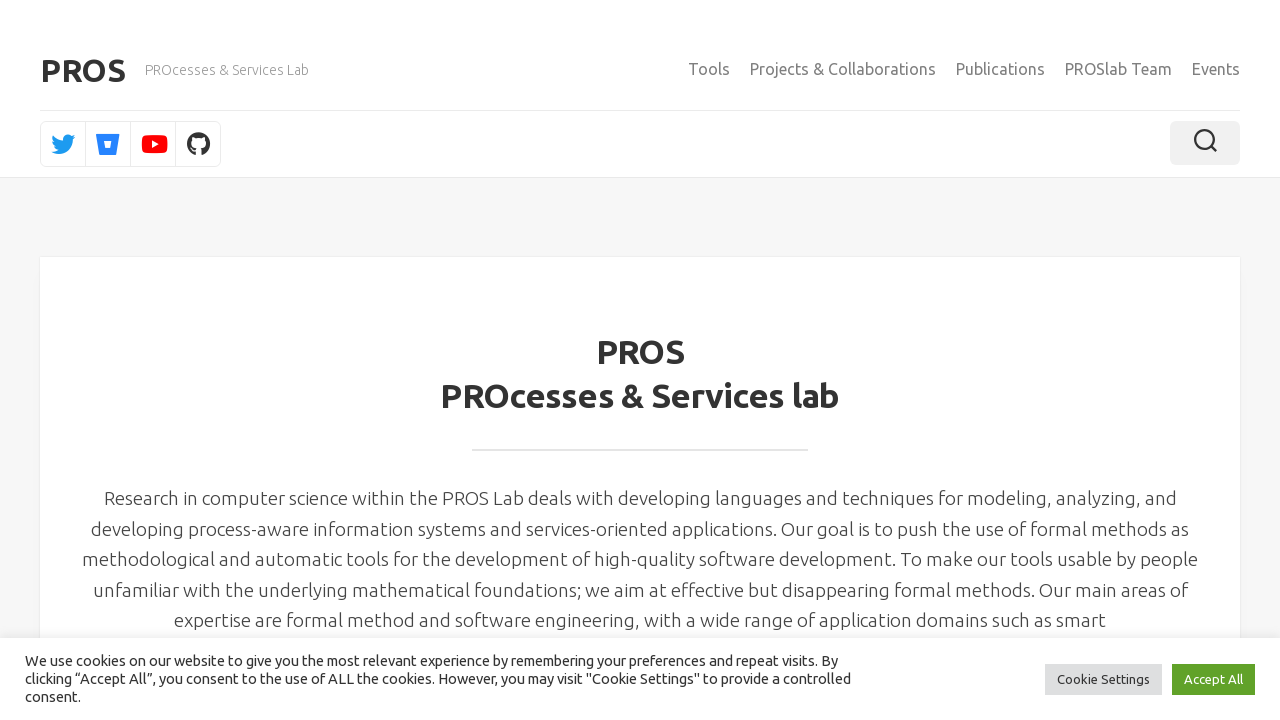

Clicked search toggle button to open search functionality at (1205, 143) on .toggle-search
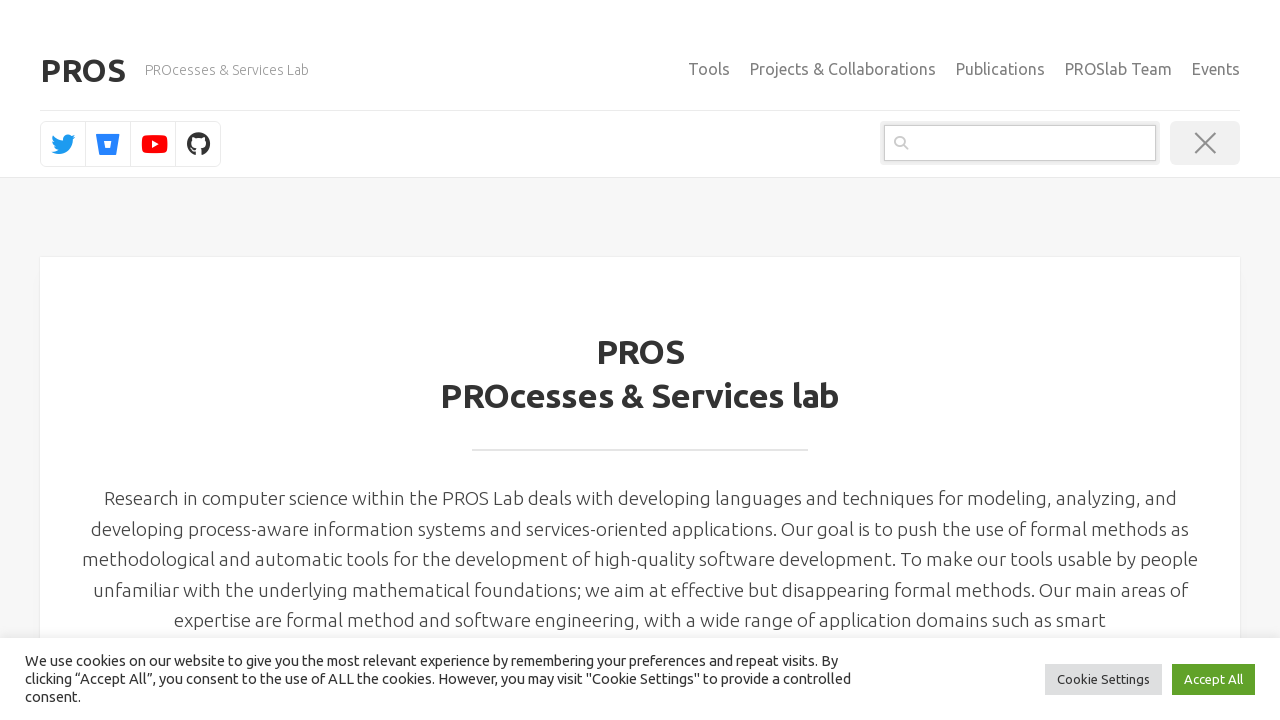

Clicked search input field to activate it at (1020, 143) on .search
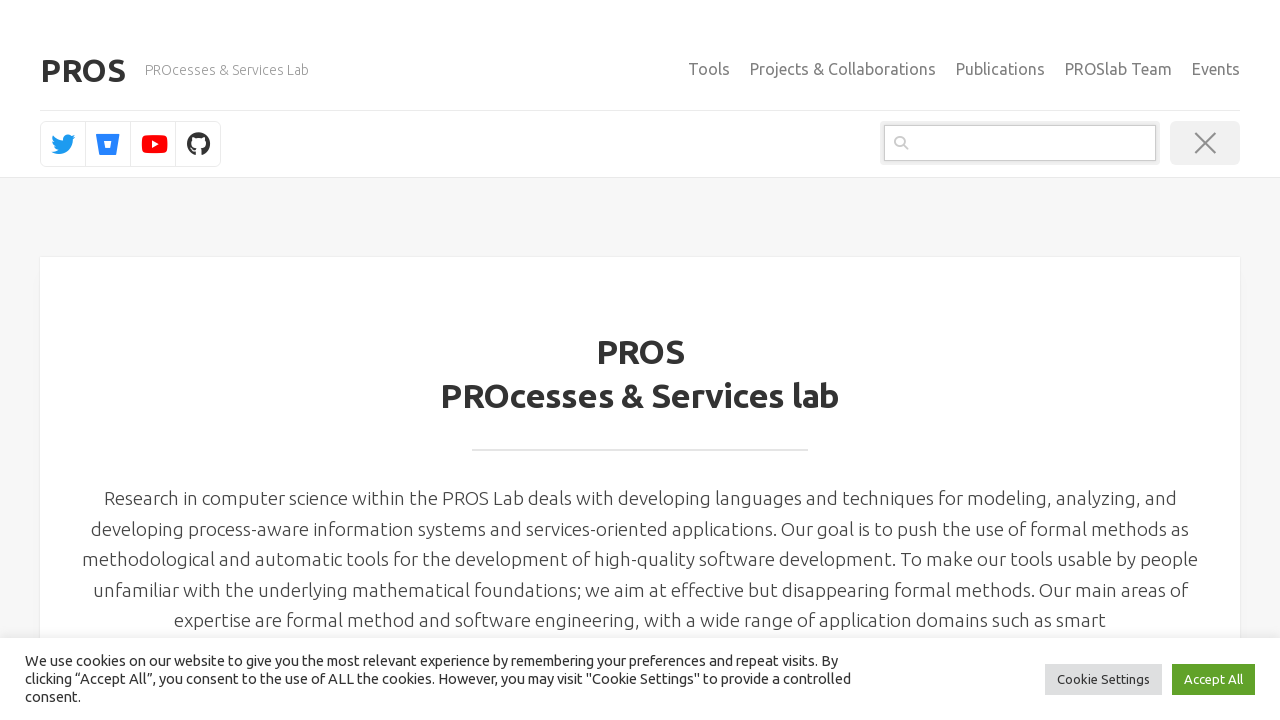

Entered search query 'bprove' in search field on .search
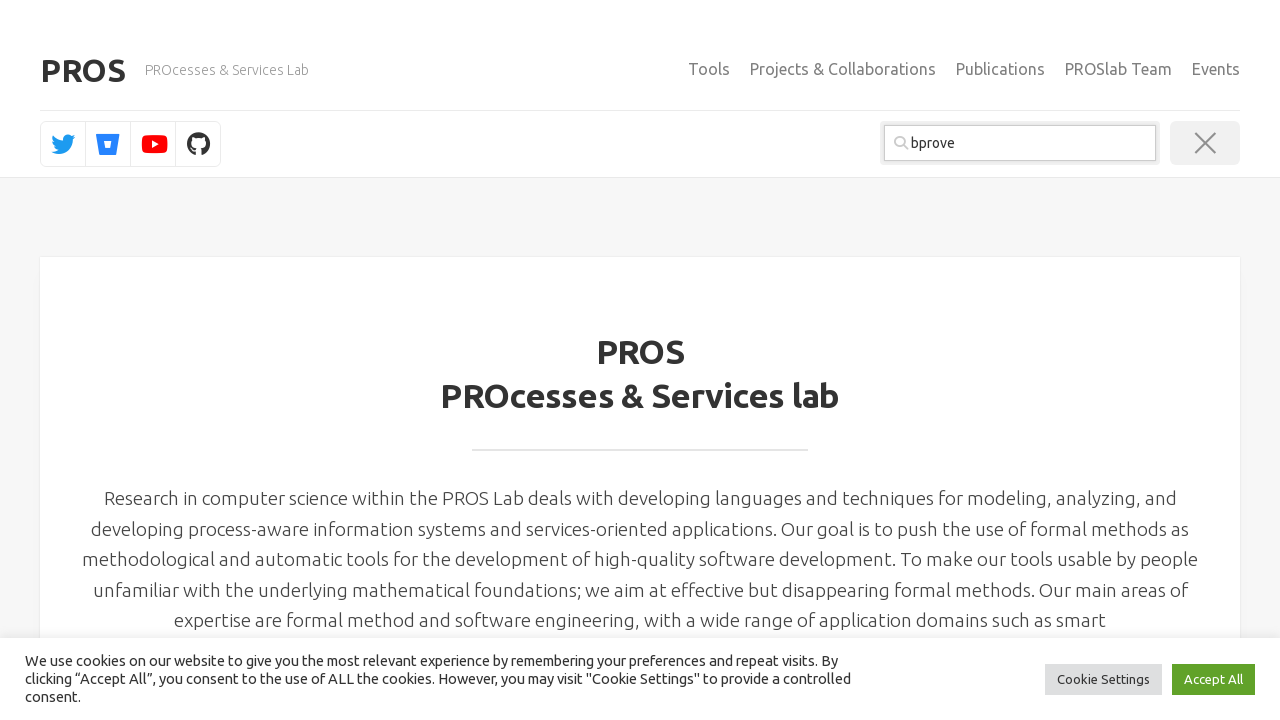

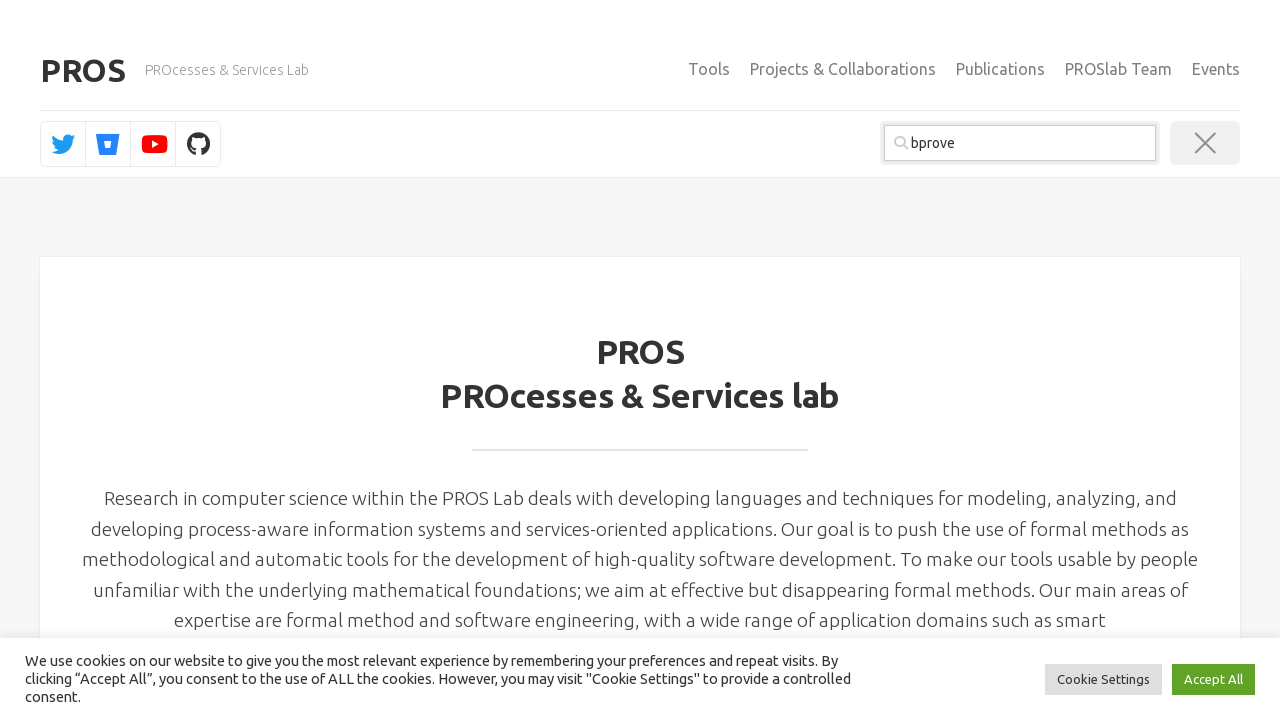